Tests JavaScript alert handling by clicking buttons that trigger JS Alert, JS Confirm, and JS Prompt dialogs, then accepting, dismissing, and entering text into them respectively, verifying the result messages.

Starting URL: https://the-internet.herokuapp.com/javascript_alerts

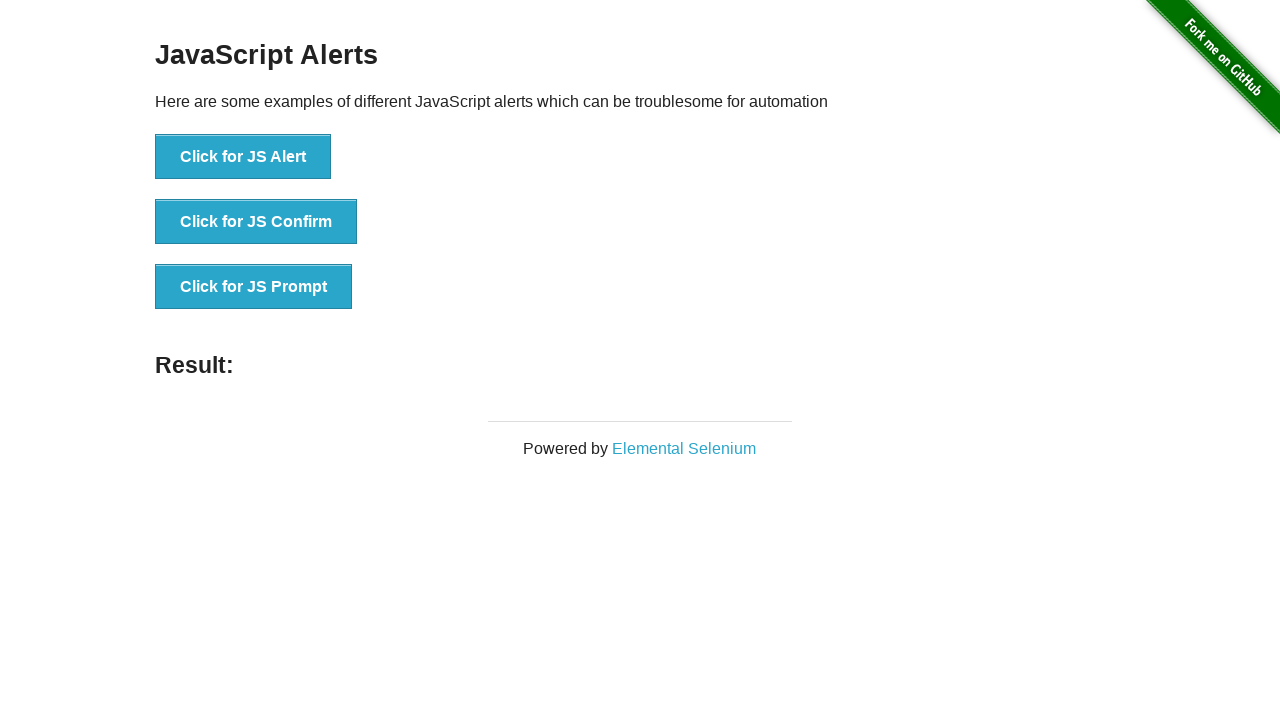

Clicked 'Click for JS Alert' button at (243, 157) on xpath=//button[text()='Click for JS Alert']
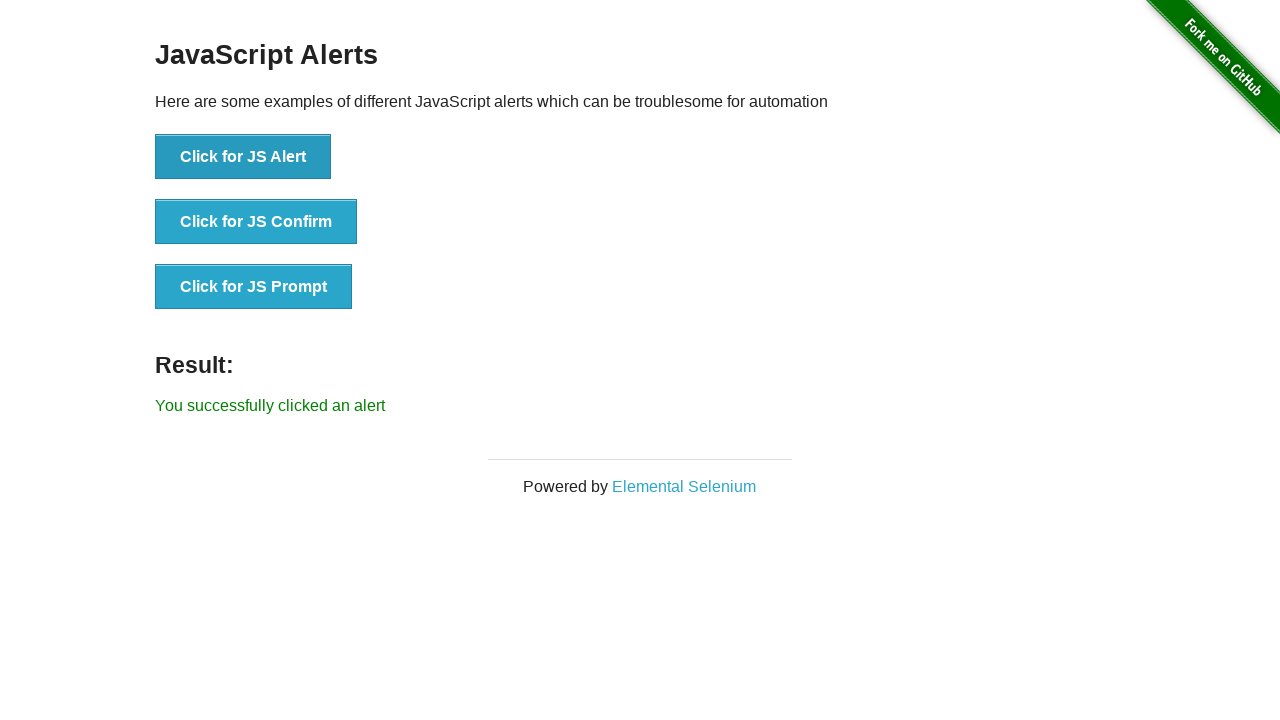

Set up dialog handler to accept alerts
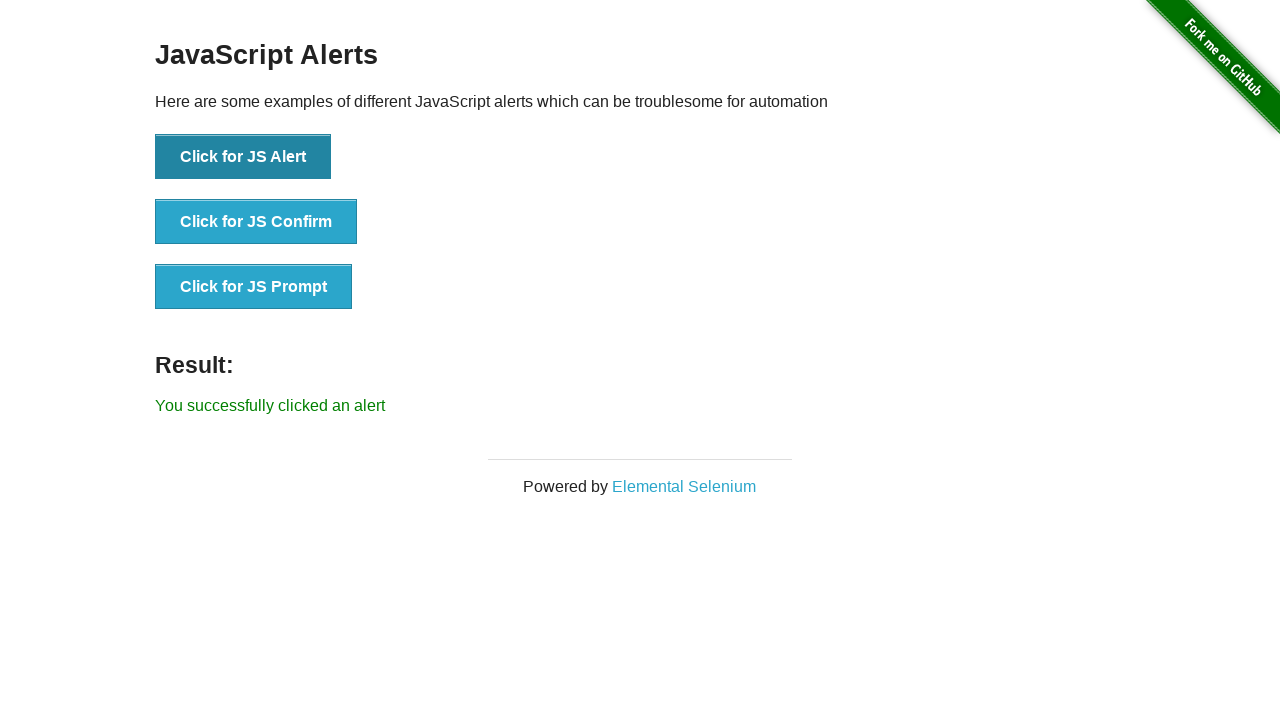

Waited for result message after accepting JS Alert
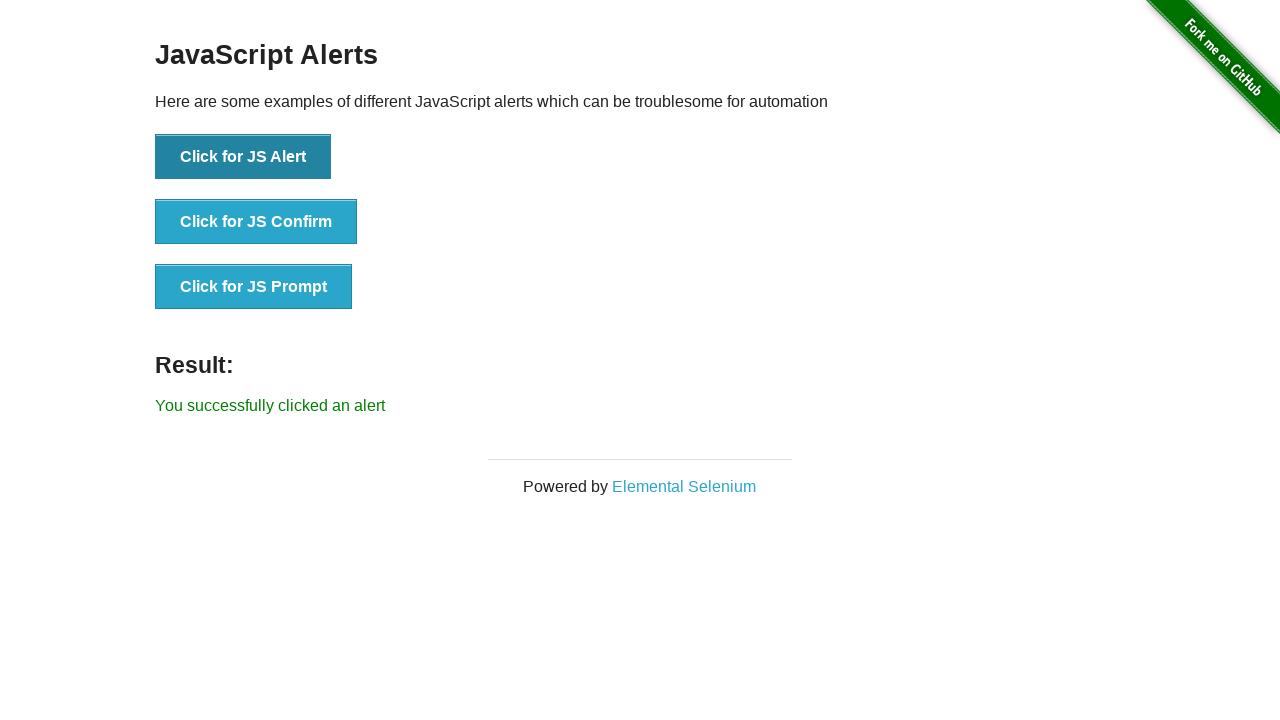

Set up dialog handler to dismiss confirm dialog
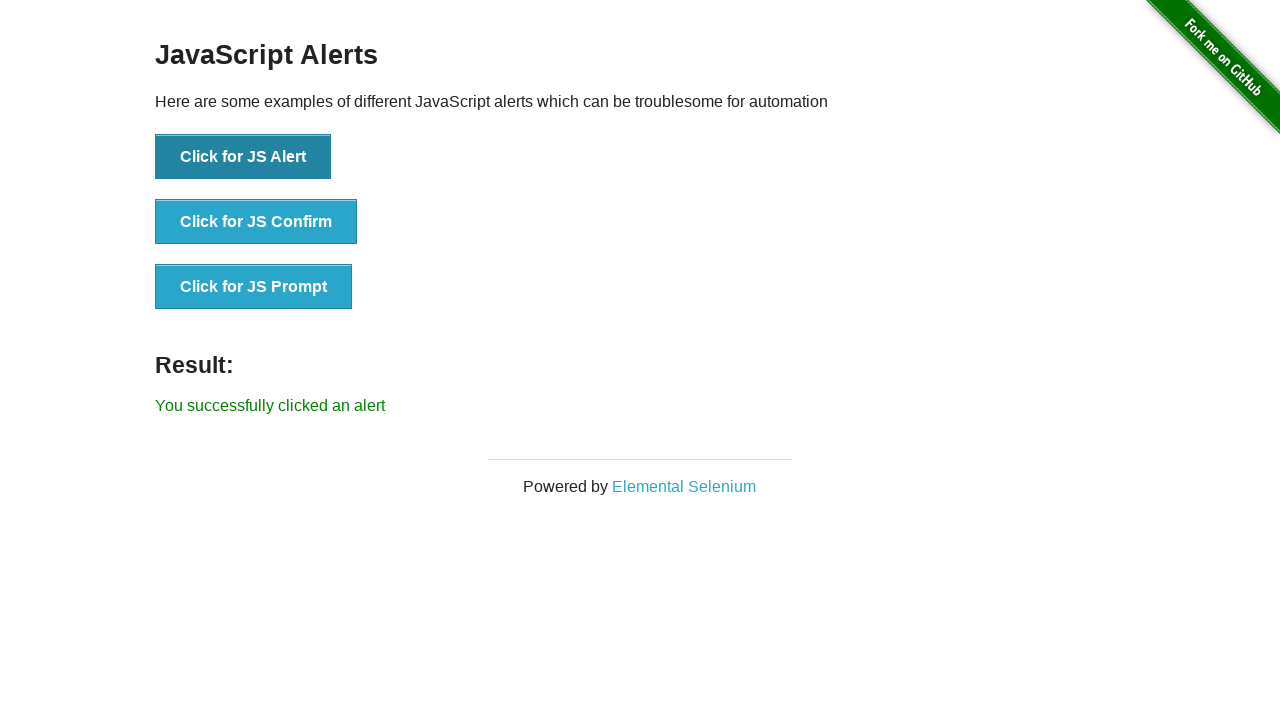

Clicked 'Click for JS Confirm' button at (256, 222) on xpath=//button[text()='Click for JS Confirm']
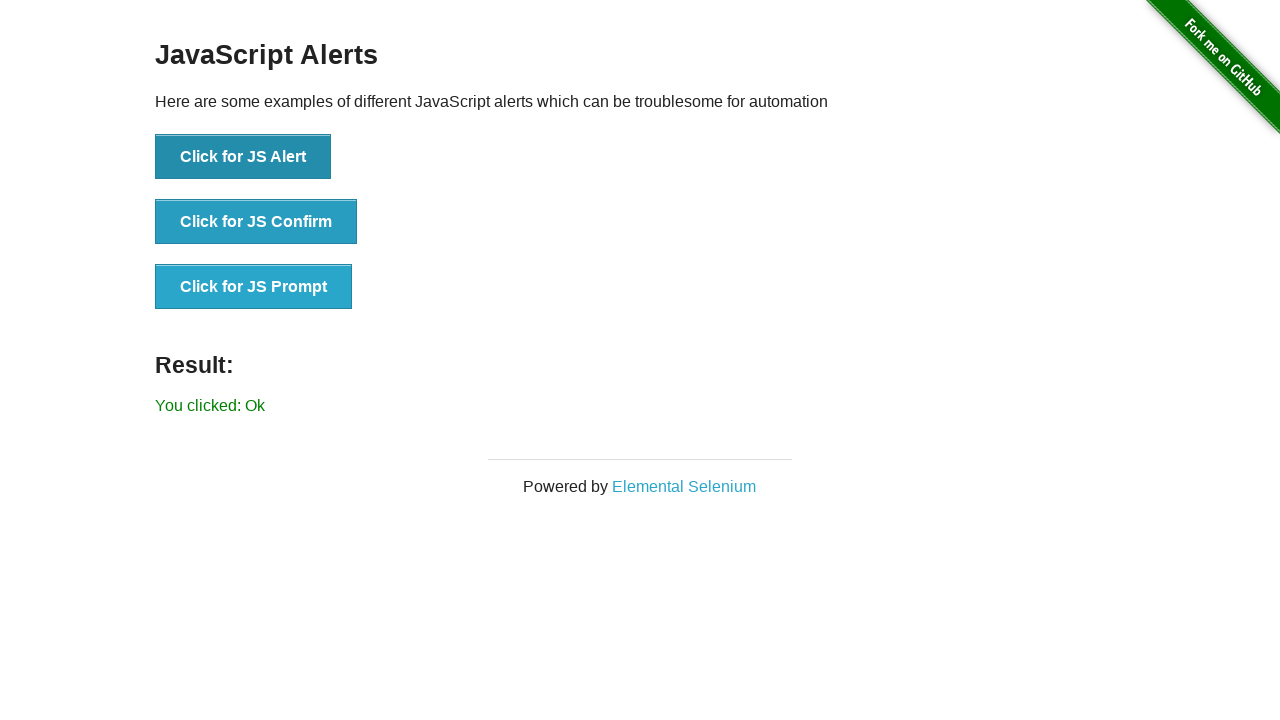

Waited for result message after dismissing JS Confirm
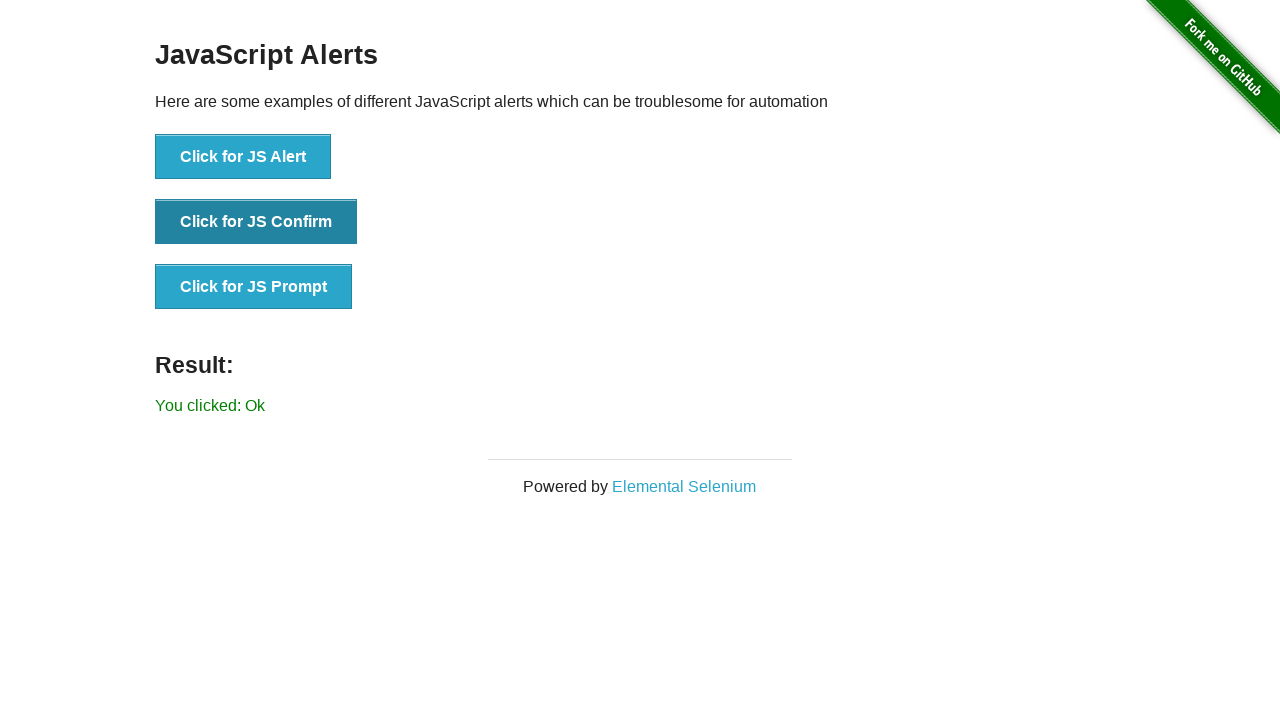

Set up dialog handler to enter text into prompt dialog
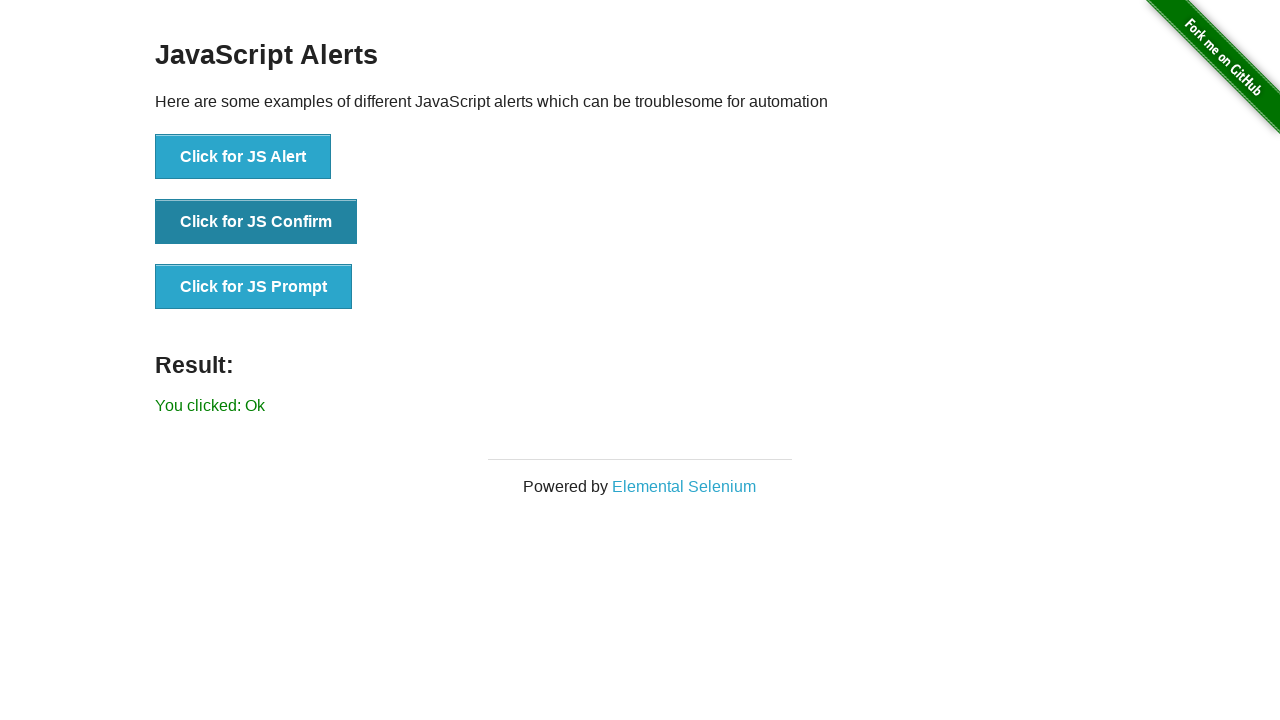

Clicked 'Click for JS Prompt' button at (254, 287) on xpath=//button[text()='Click for JS Prompt']
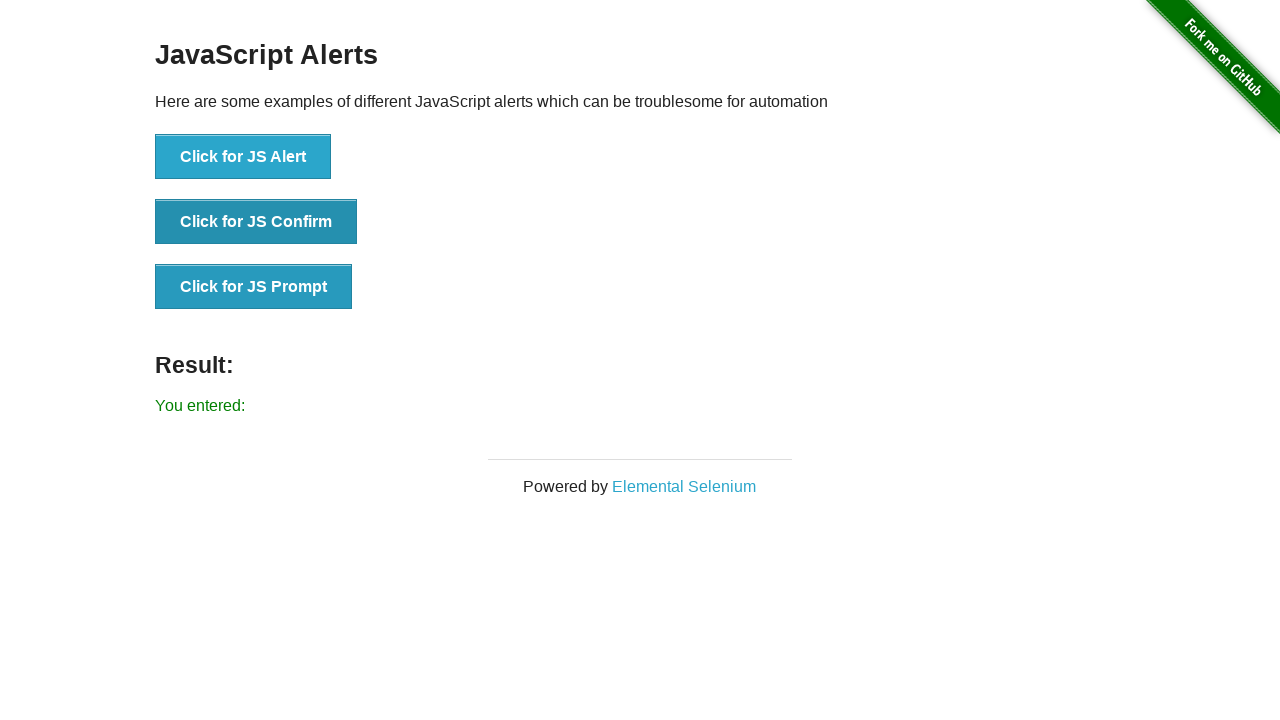

Waited for result message after entering text in JS Prompt
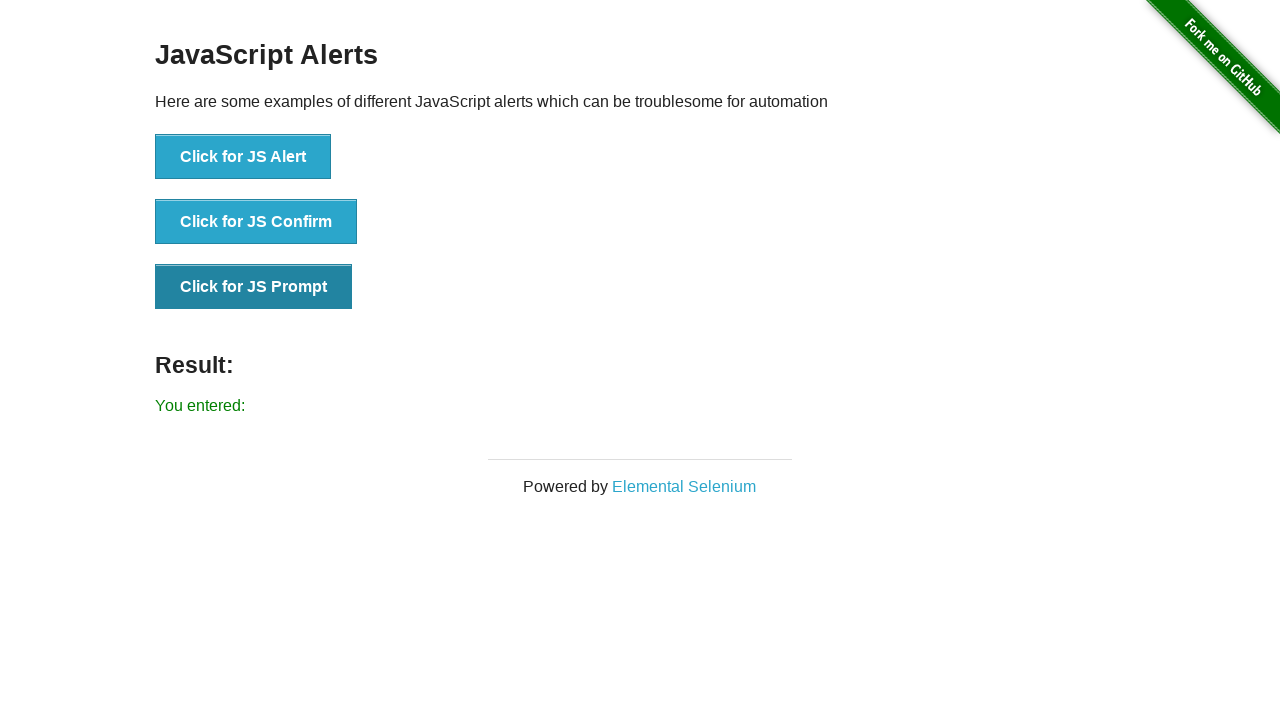

Retrieved result text: 'You entered: '
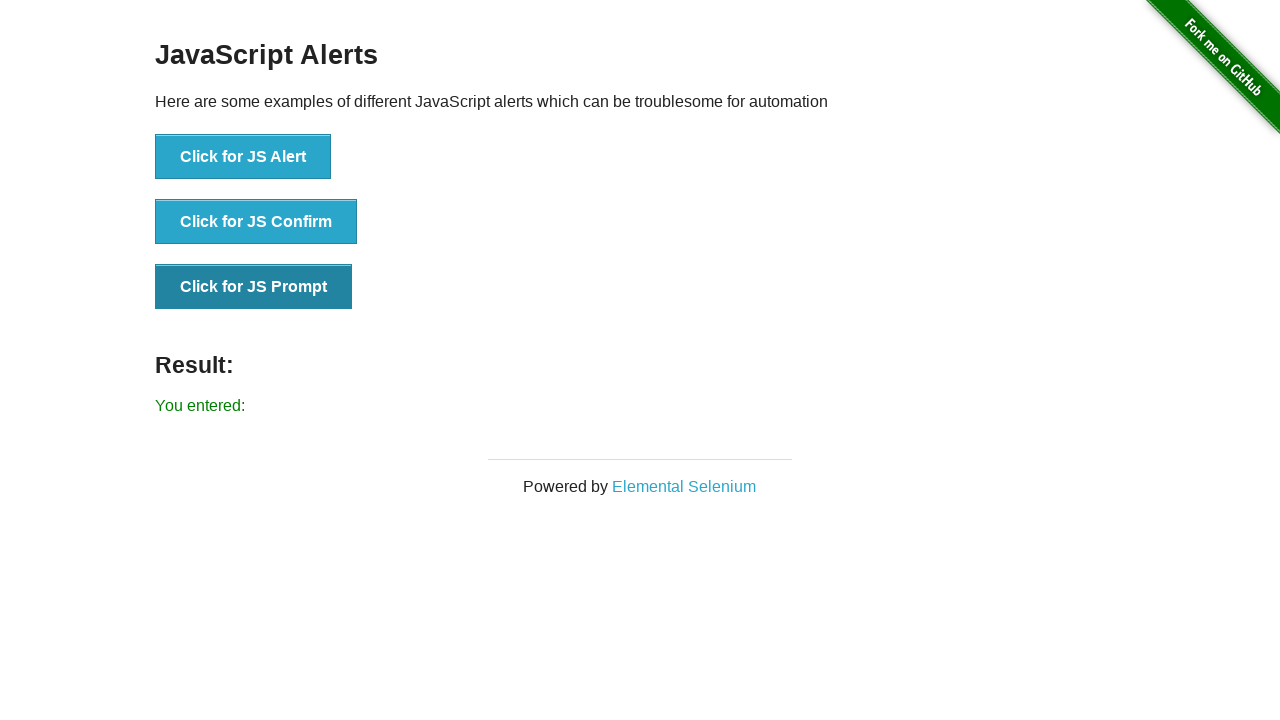

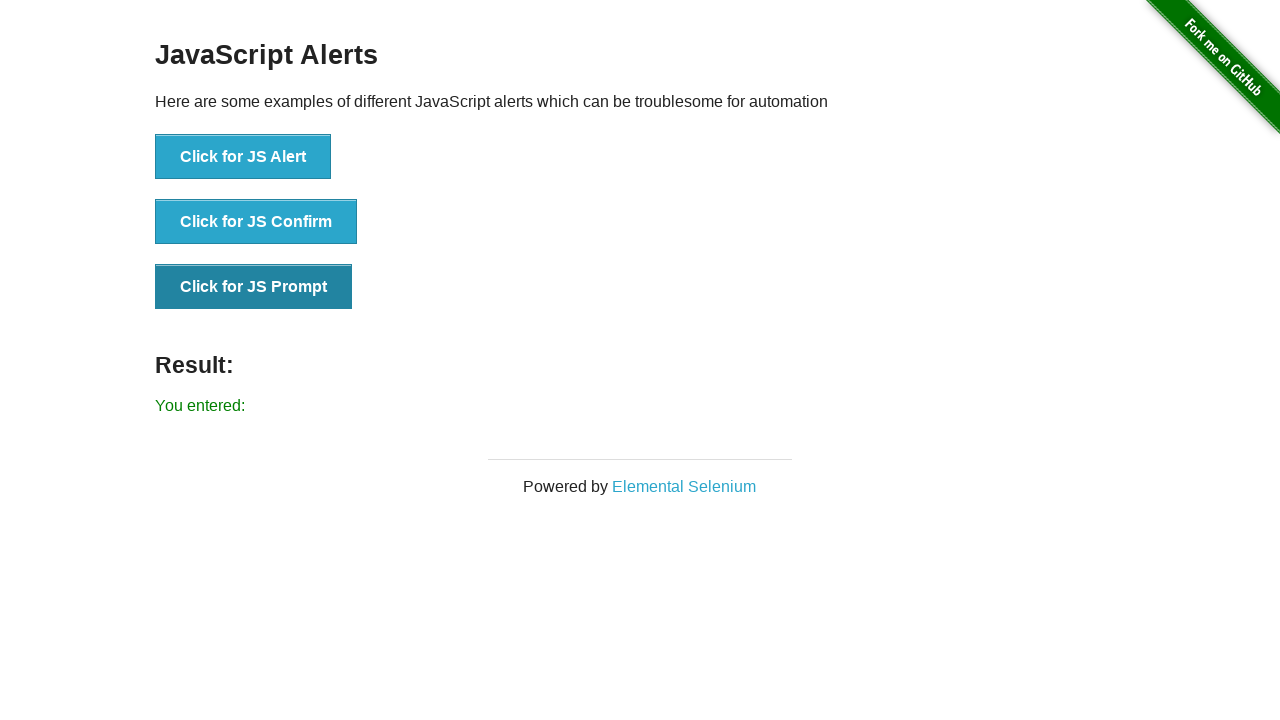